Tests page zoom functionality by setting the zoom level to 50% using JavaScript executor

Starting URL: https://www.selenium.dev/

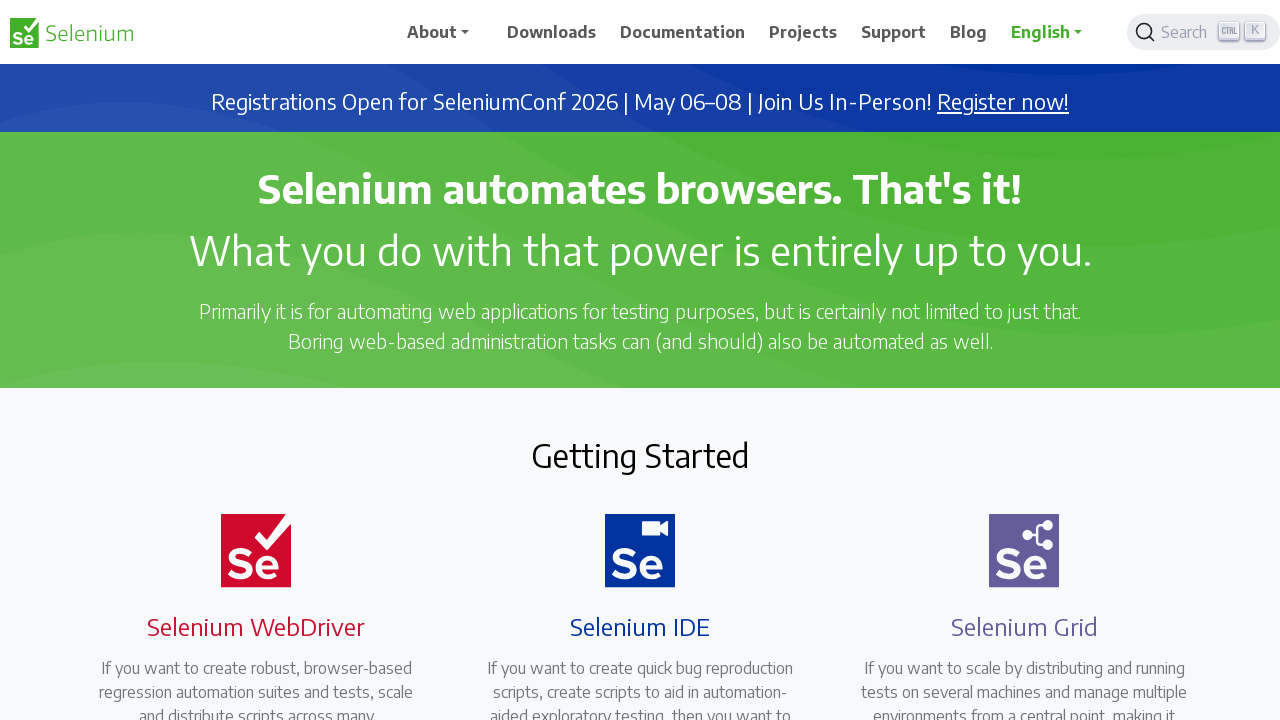

Navigated to Selenium.dev home page
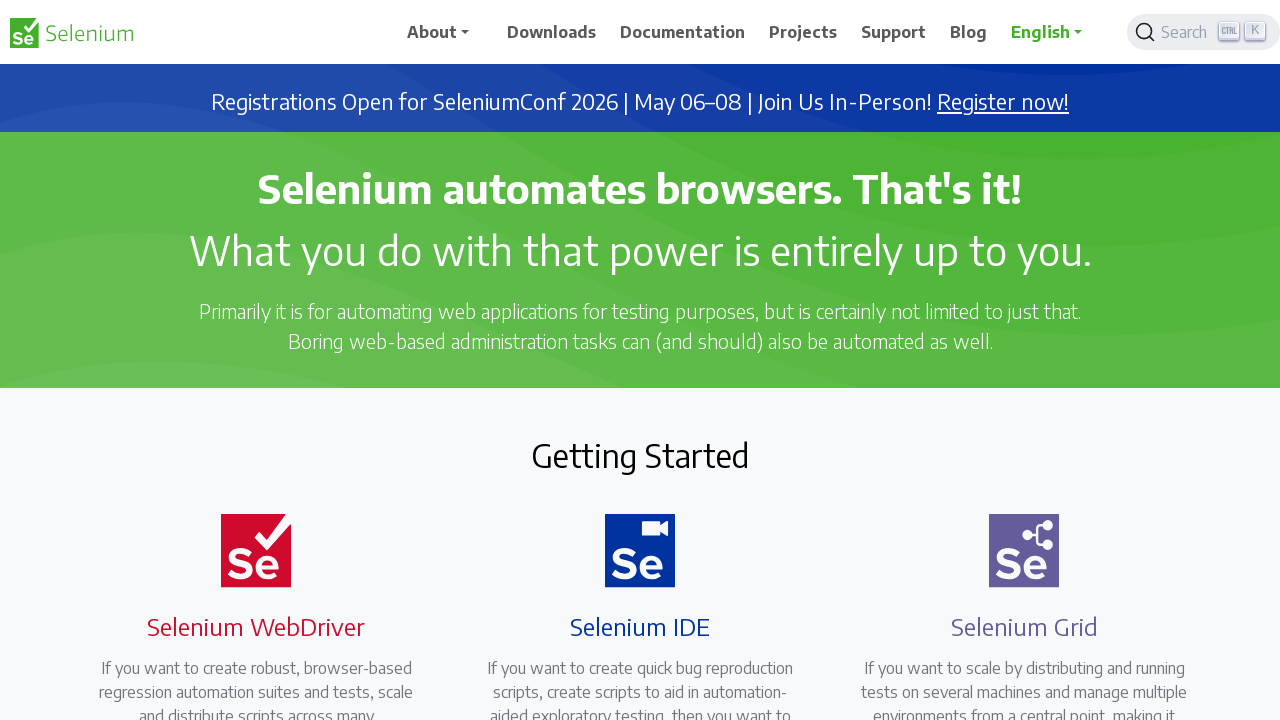

Set page zoom level to 50% using JavaScript executor
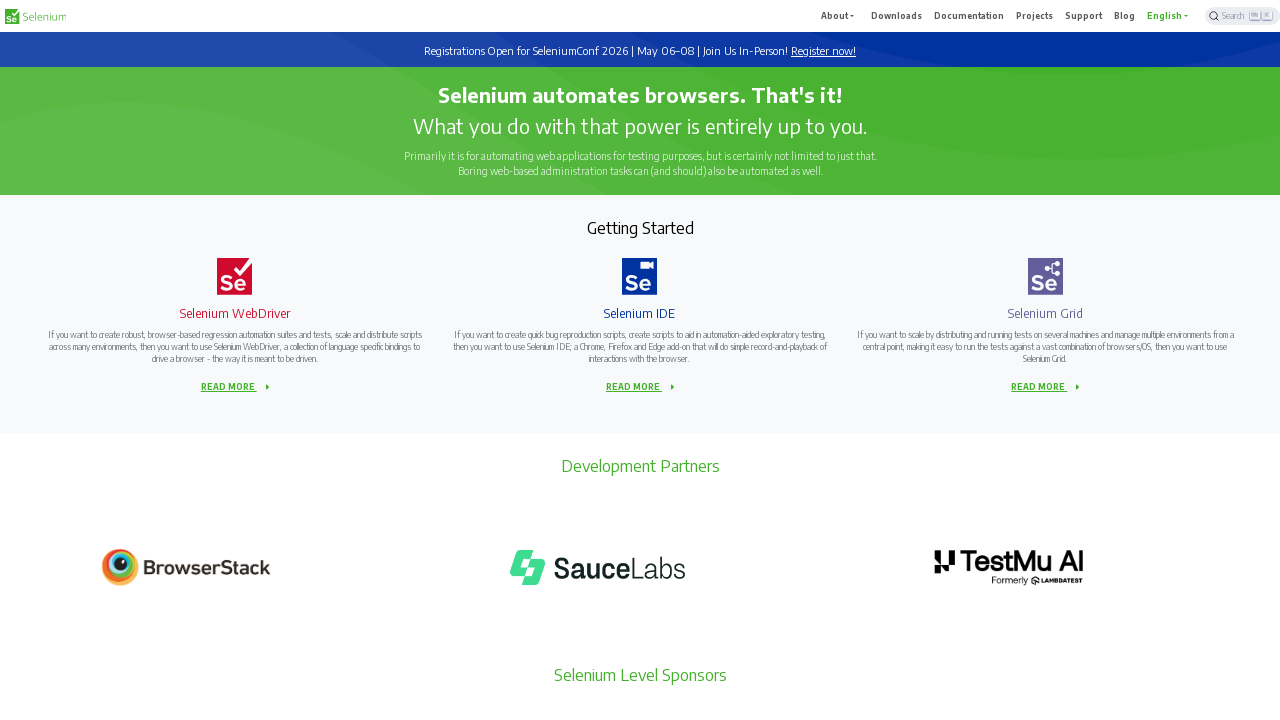

Verified 'Getting Started' heading is visible after zoom
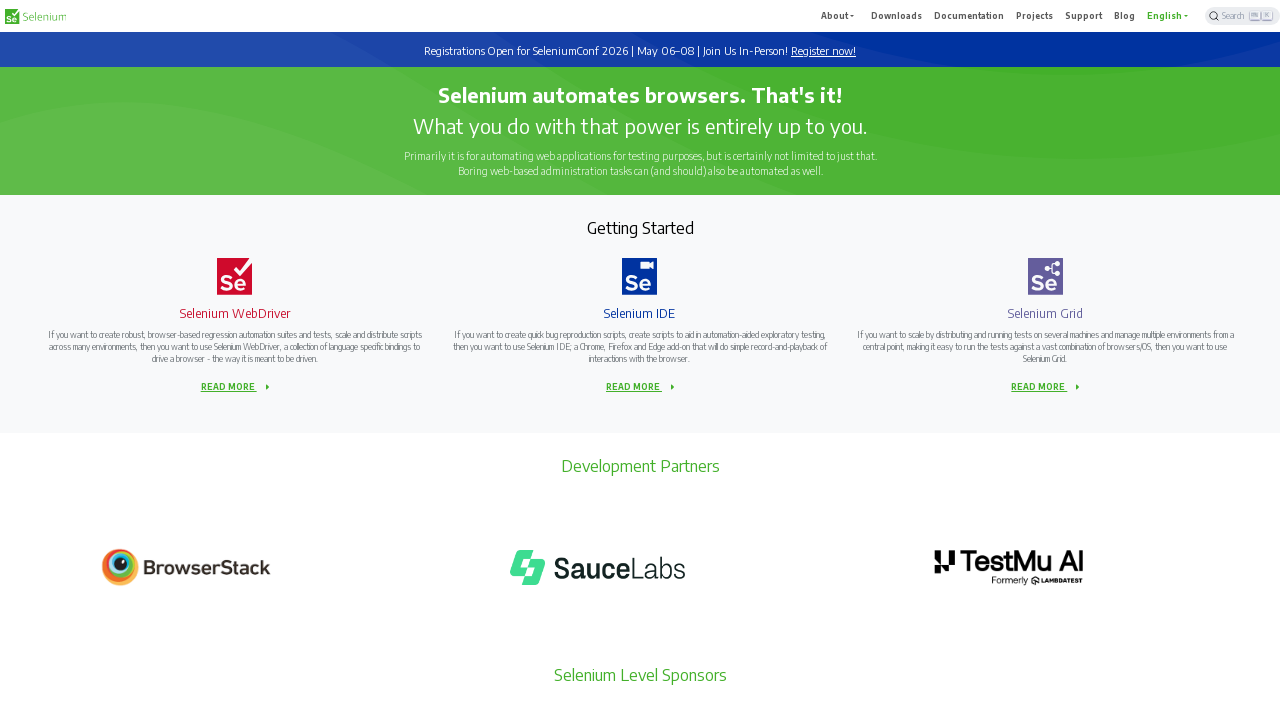

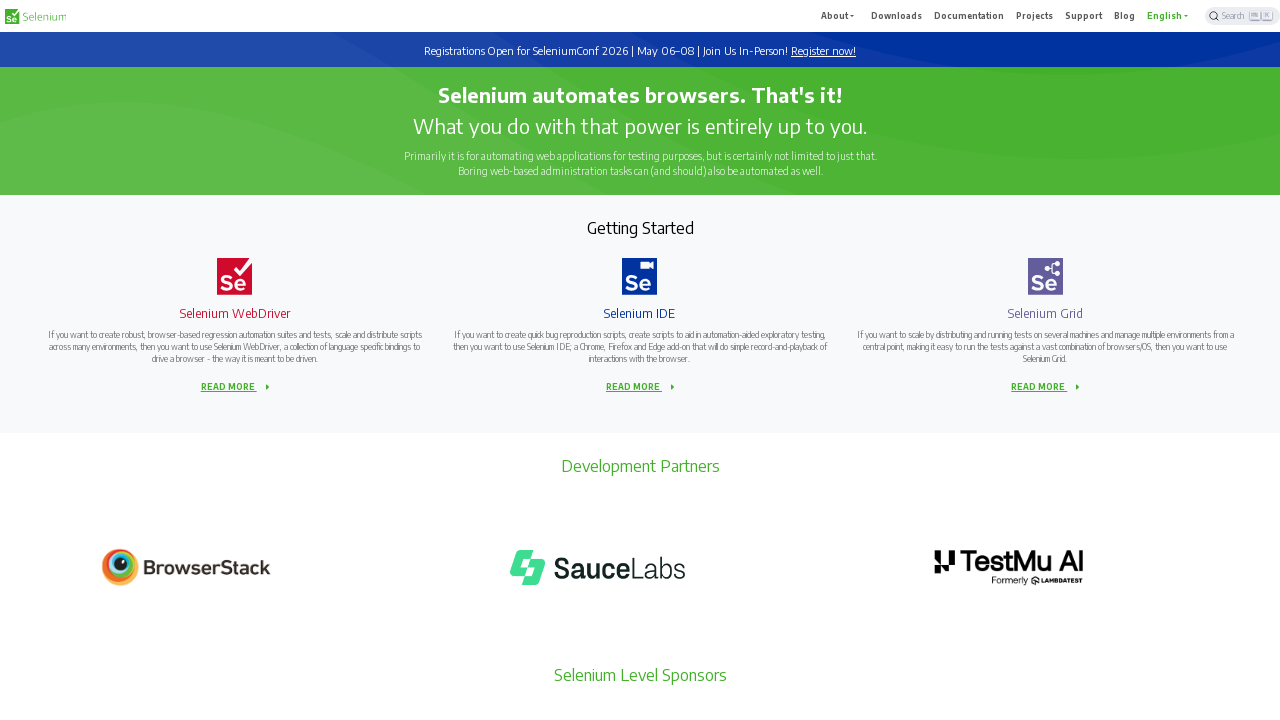